Navigates to Intellipaat website homepage

Starting URL: https://intellipaat.com/

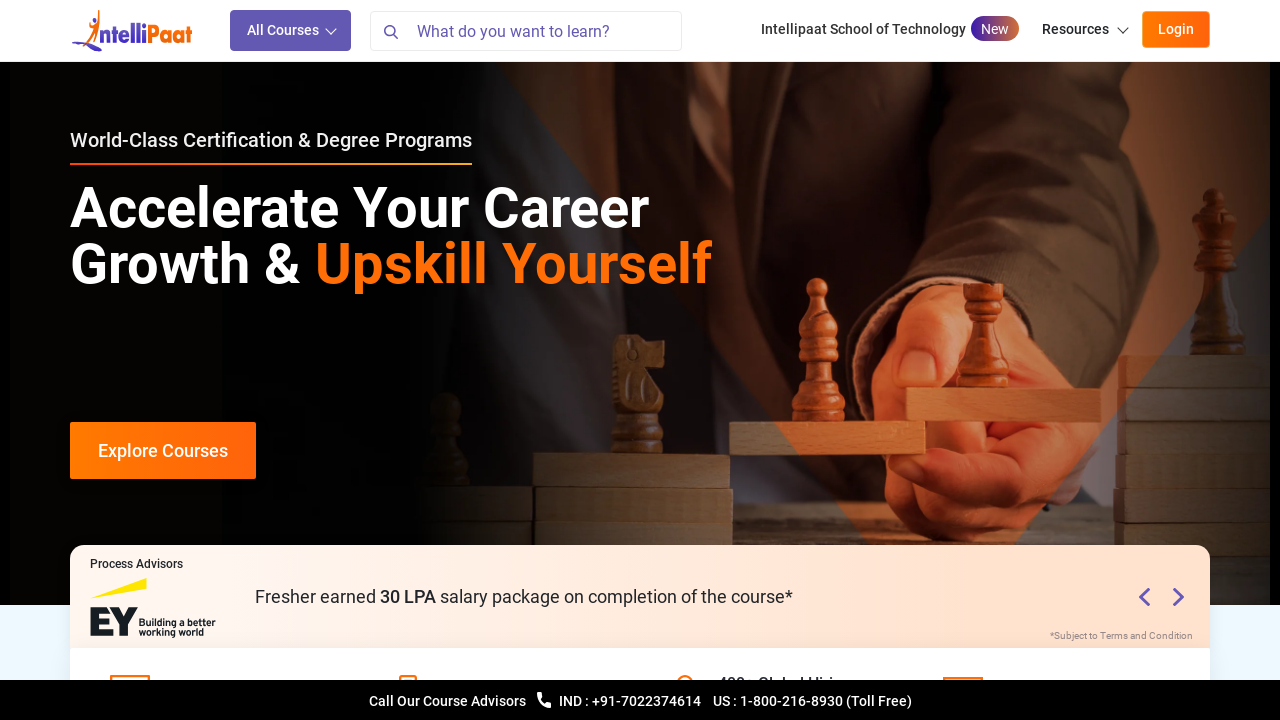

Waited for Intellipaat homepage to load completely (networkidle)
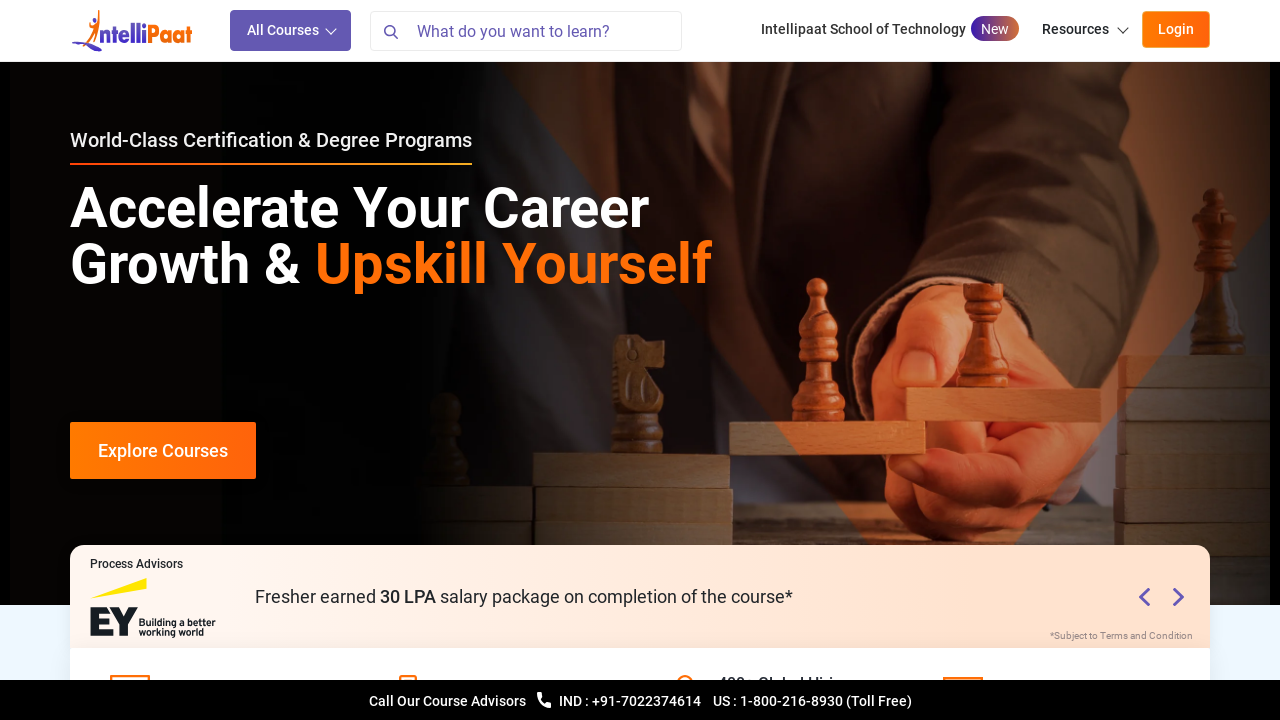

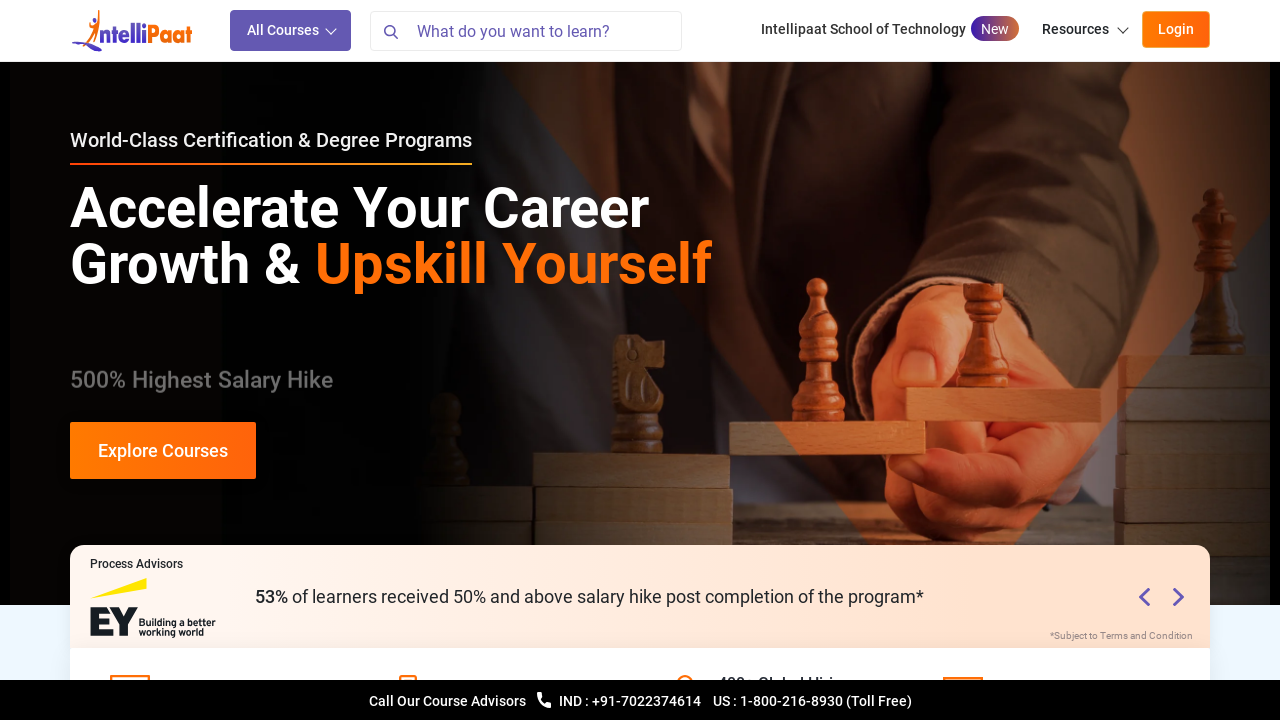